Tests a registration form by filling in personal information fields (name, surname, email, phone, country) and submitting the form.

Starting URL: http://suninjuly.github.io/registration1.html

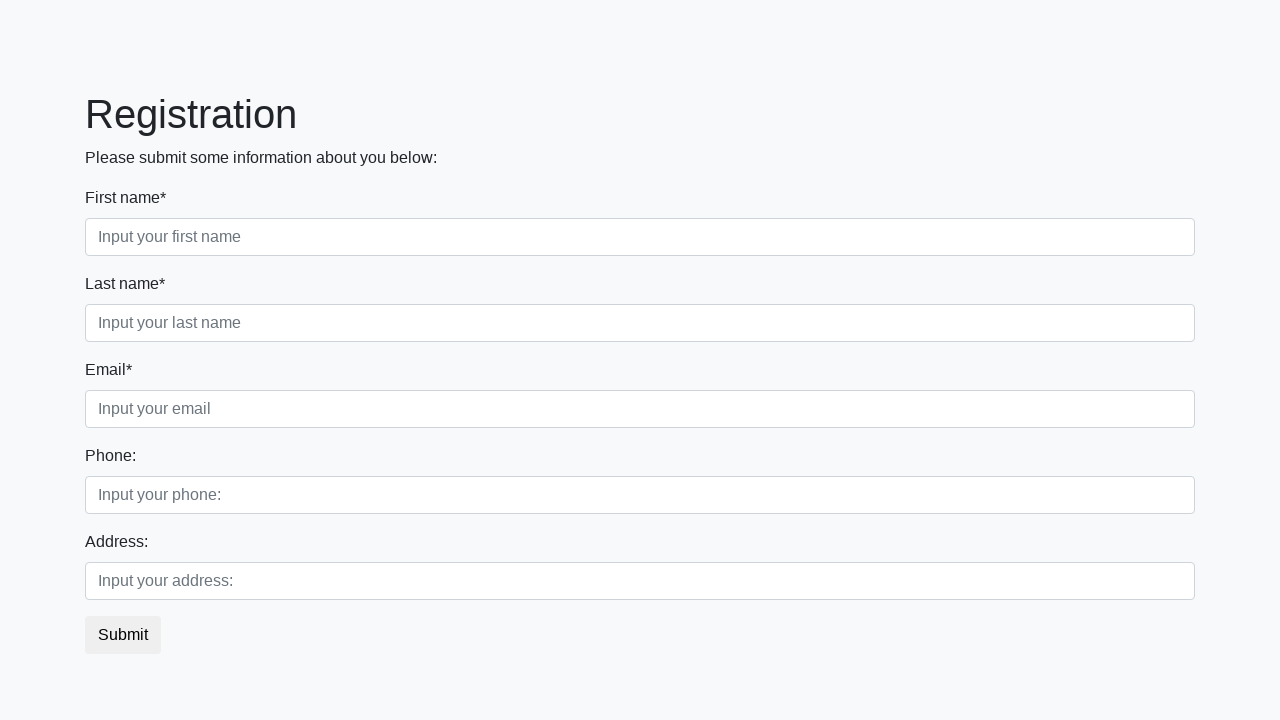

Filled first name field with 'Ivan' on div.first_block > div.first_class > input.first
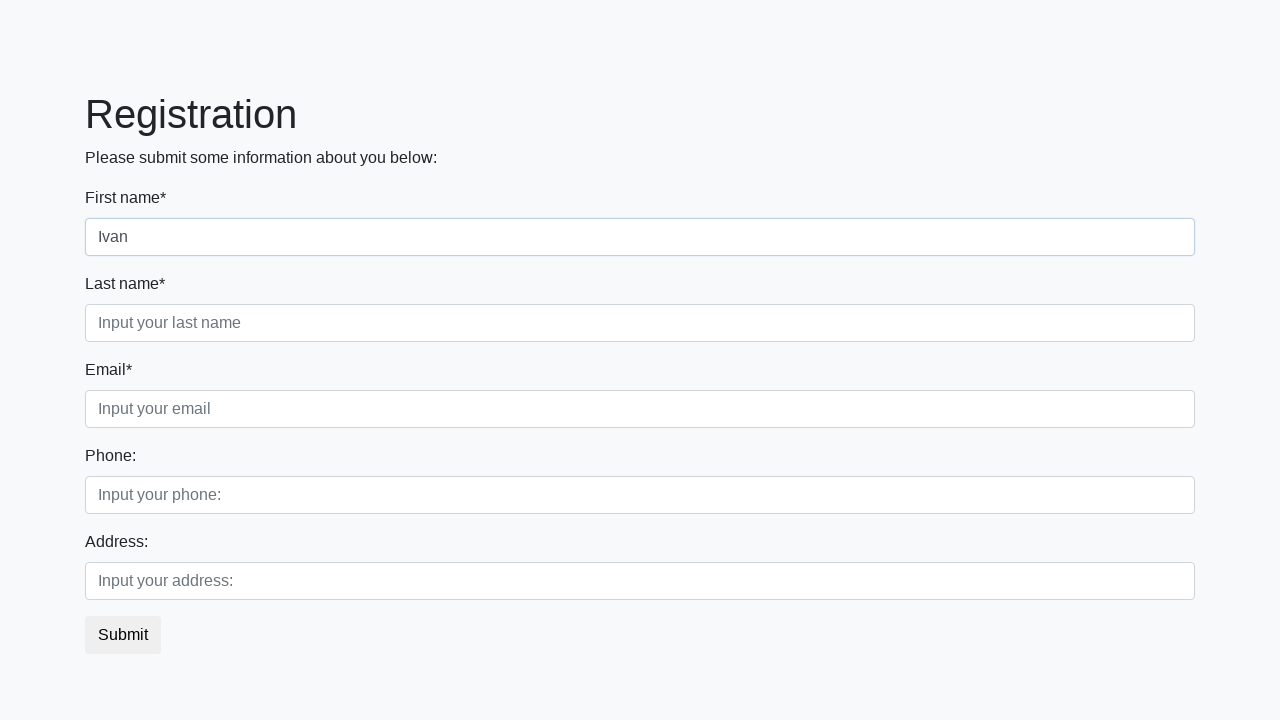

Filled last name field with 'Petrov' on xpath=/html/body/div/form/div[1]/div[2]/input
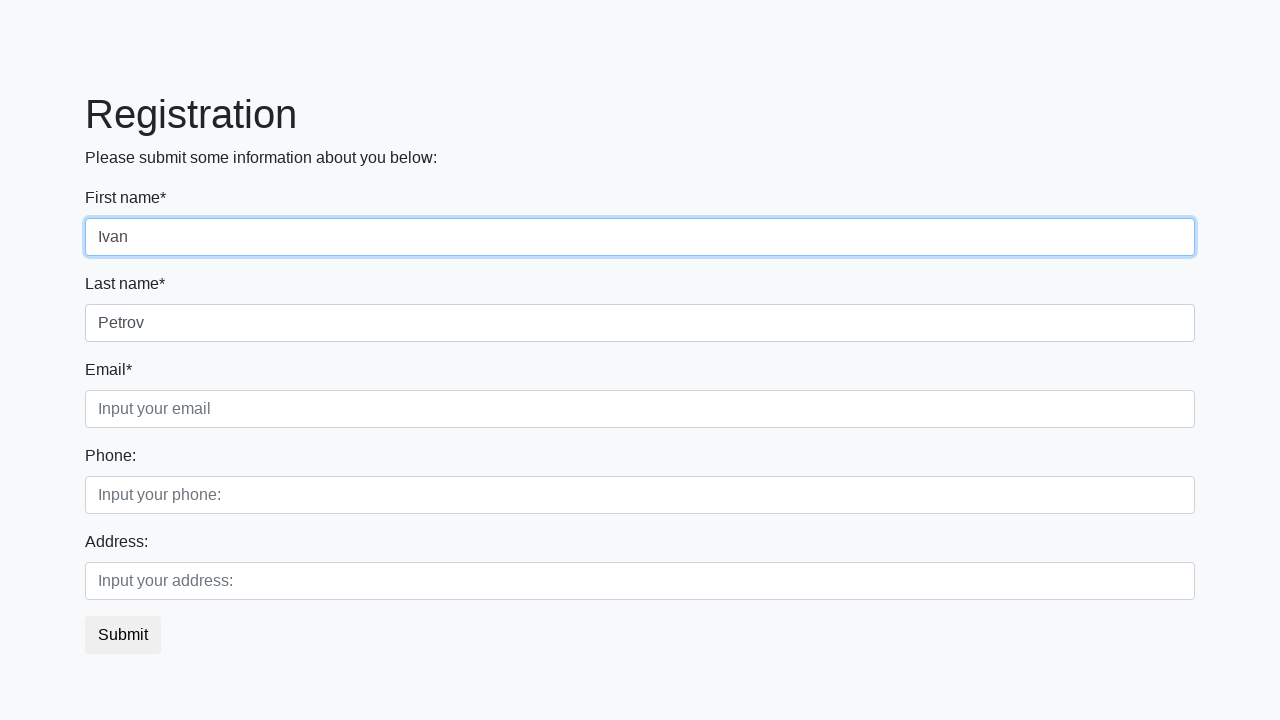

Filled email field with 'ggg@mail.ru' on xpath=/html/body/div/form/div[1]/div[3]/input
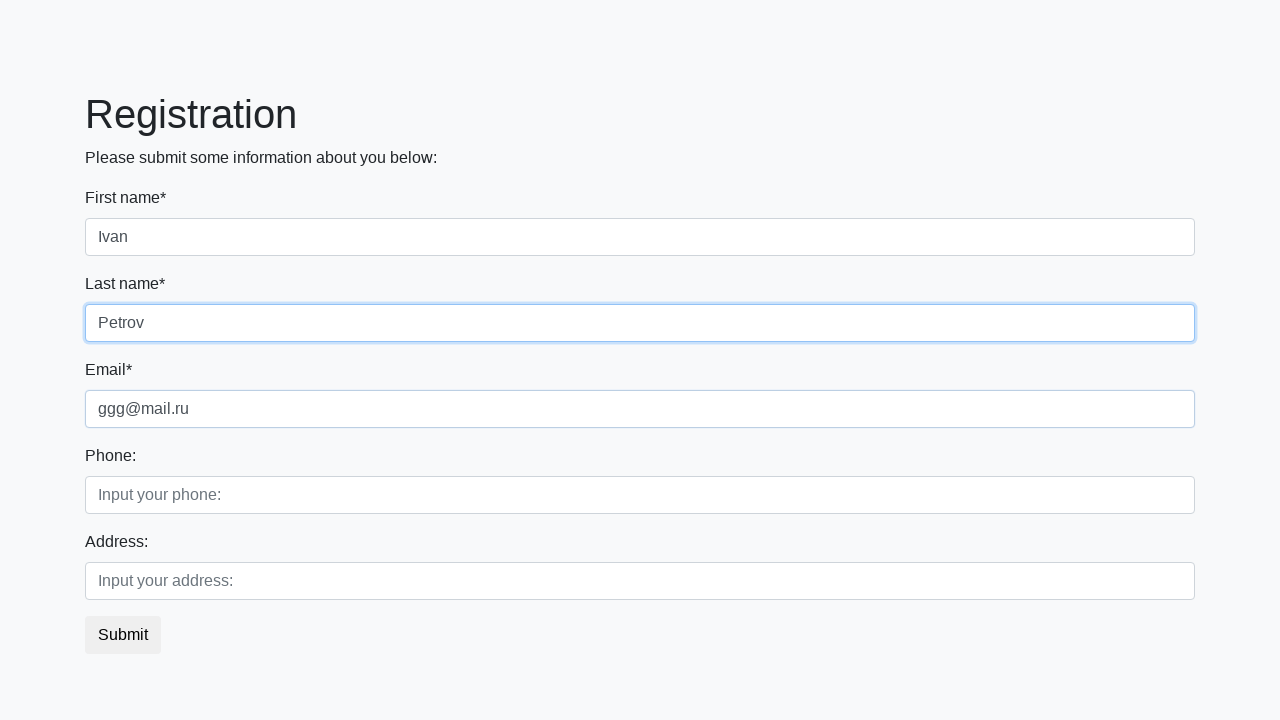

Filled phone field with '77777777777' on xpath=/html/body/div/form/div[2]/div[1]/input
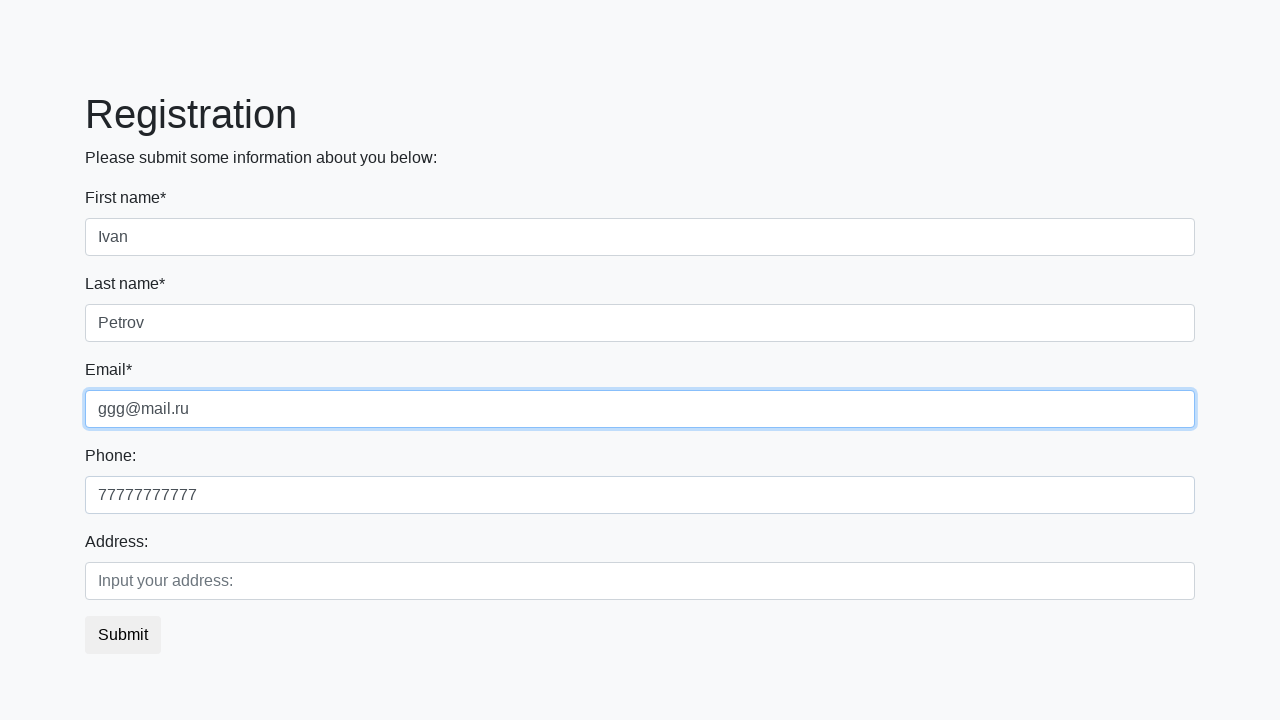

Filled country field with 'Russia' on xpath=/html/body/div/form/div[2]/div[2]/input
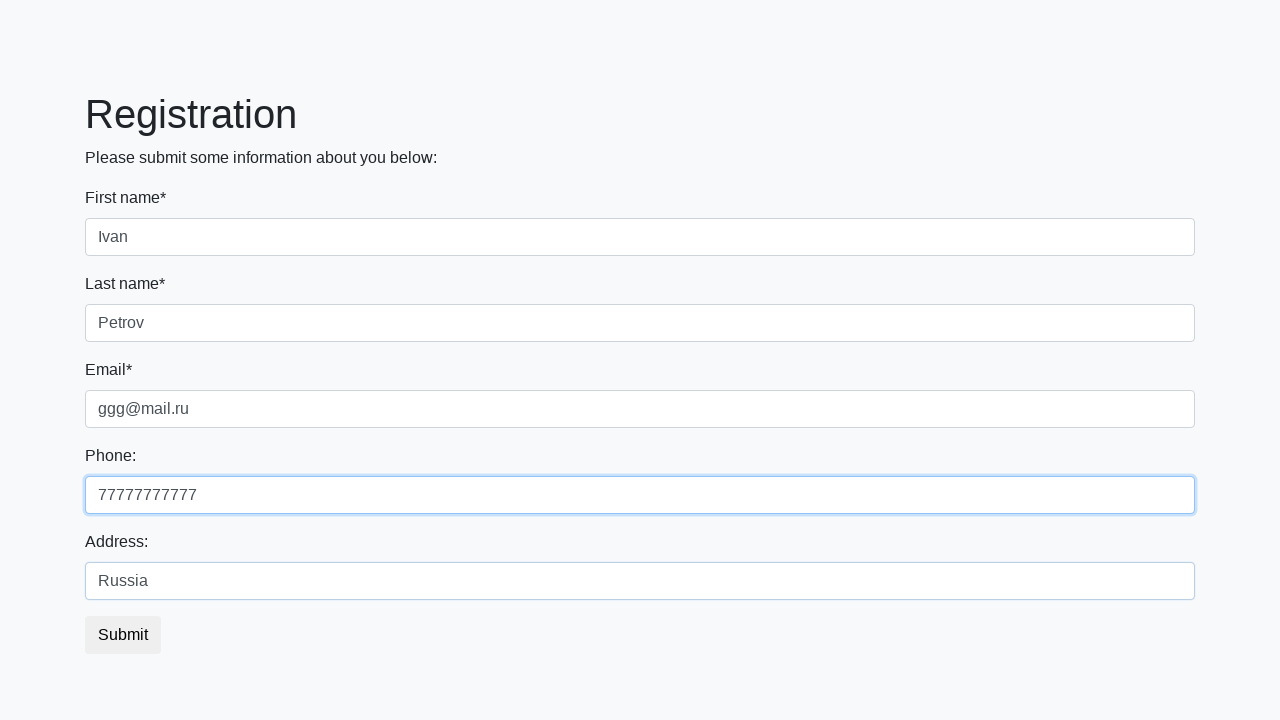

Clicked submit button to register at (123, 635) on xpath=/html/body/div/form/button
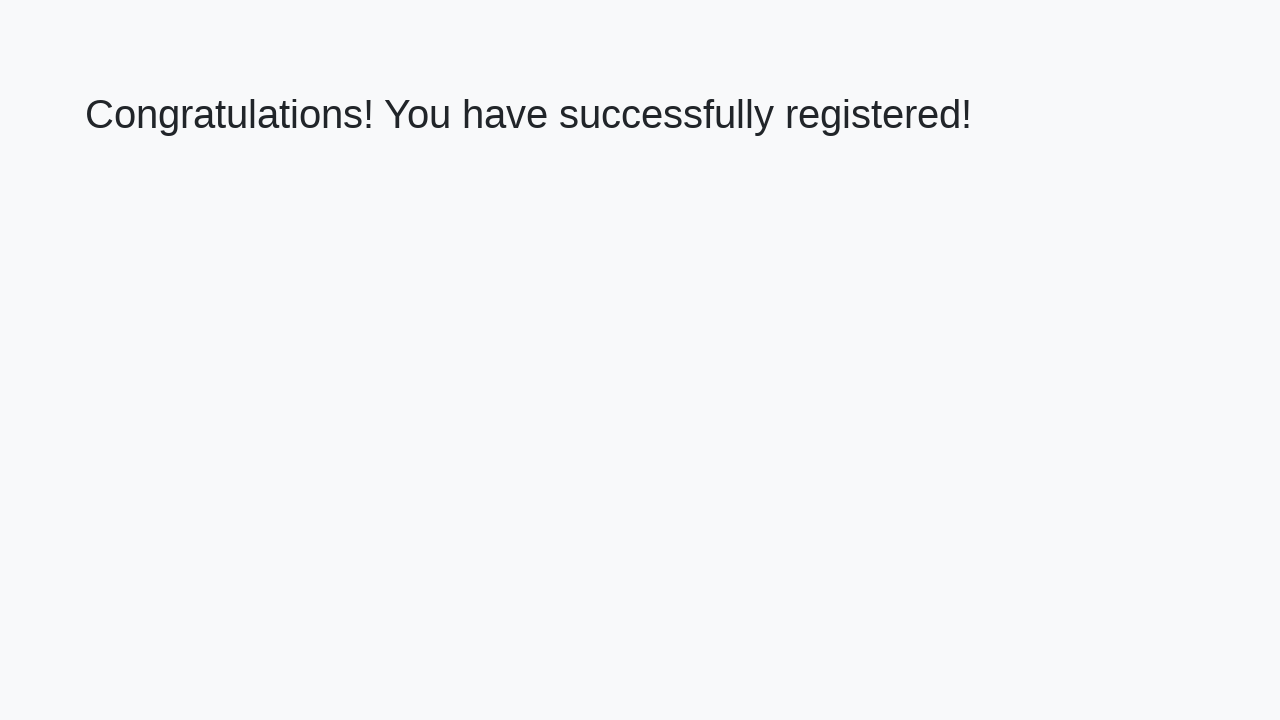

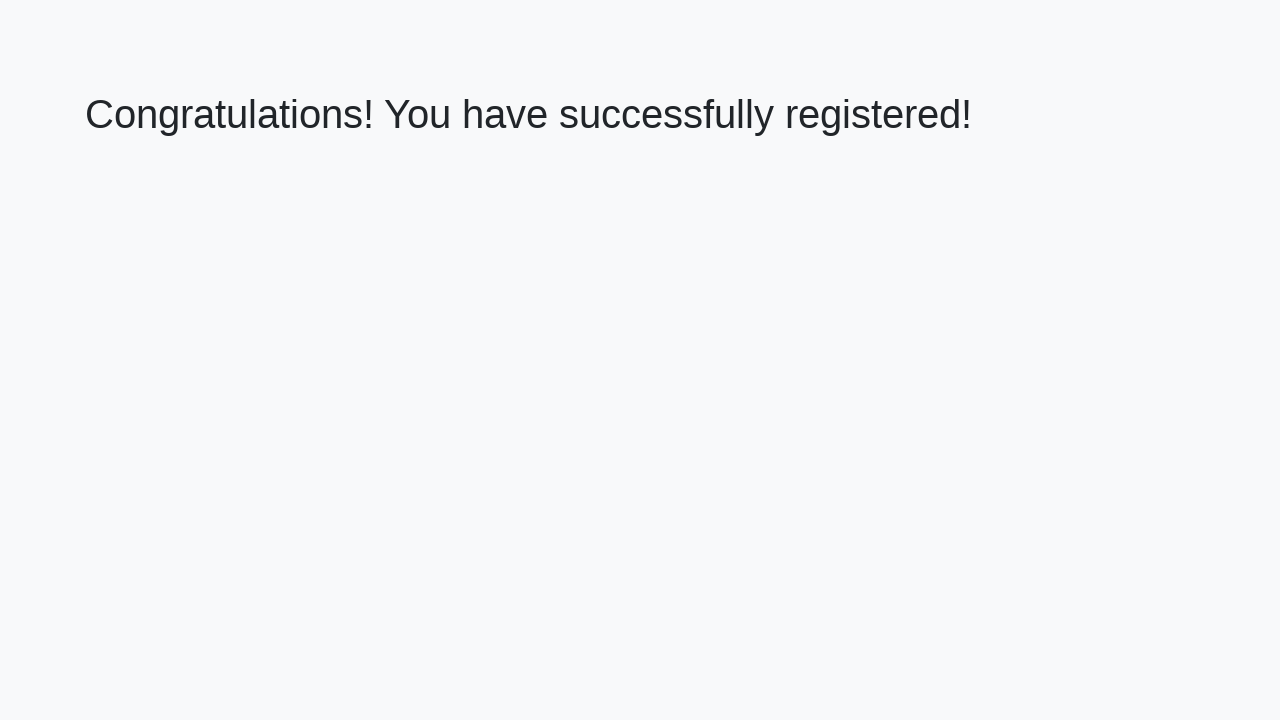